Tests dropdown selection methods by selecting different states using visible text, index, and value attributes and verifying each selection

Starting URL: https://practice.cydeo.com/dropdown

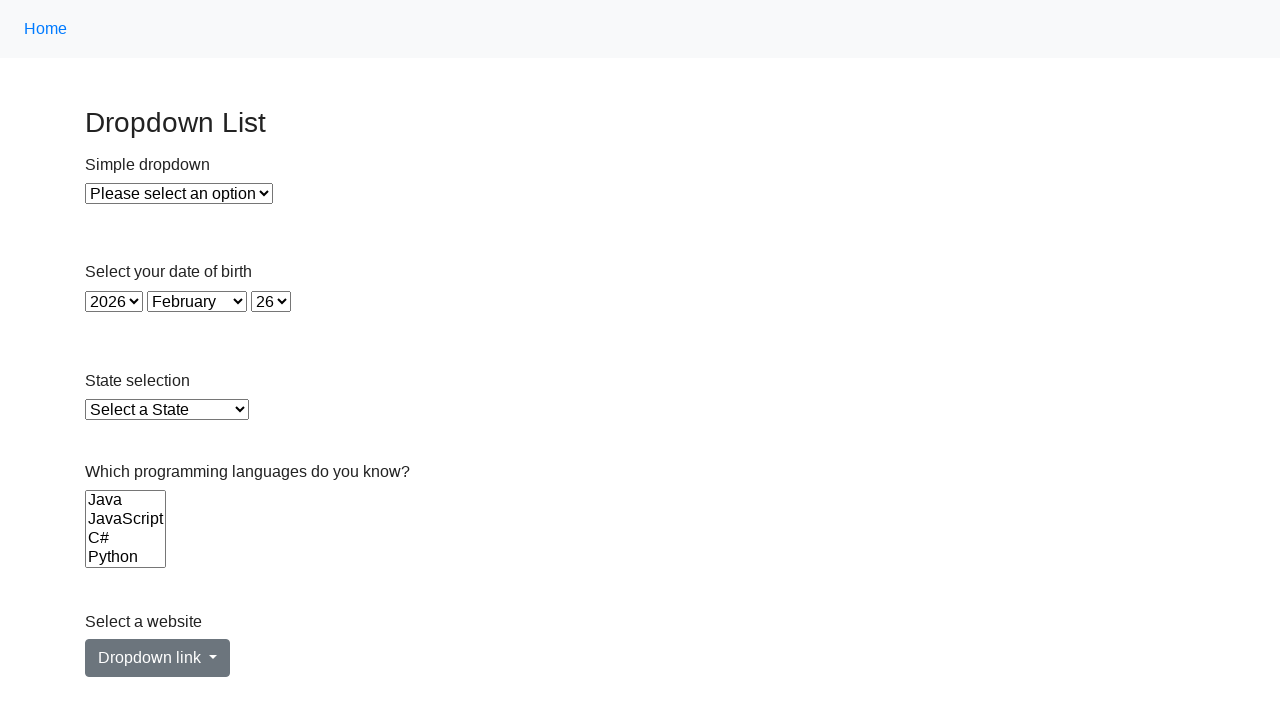

Located the state dropdown element
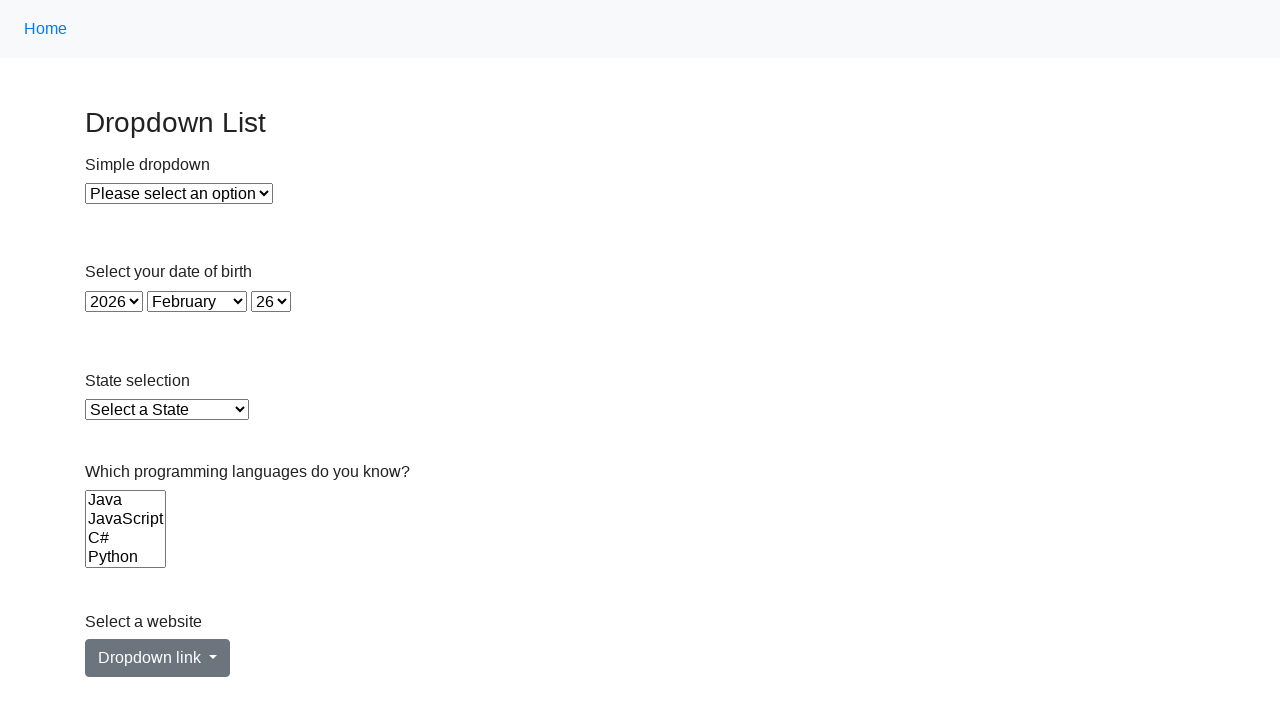

Retrieved initial dropdown selection
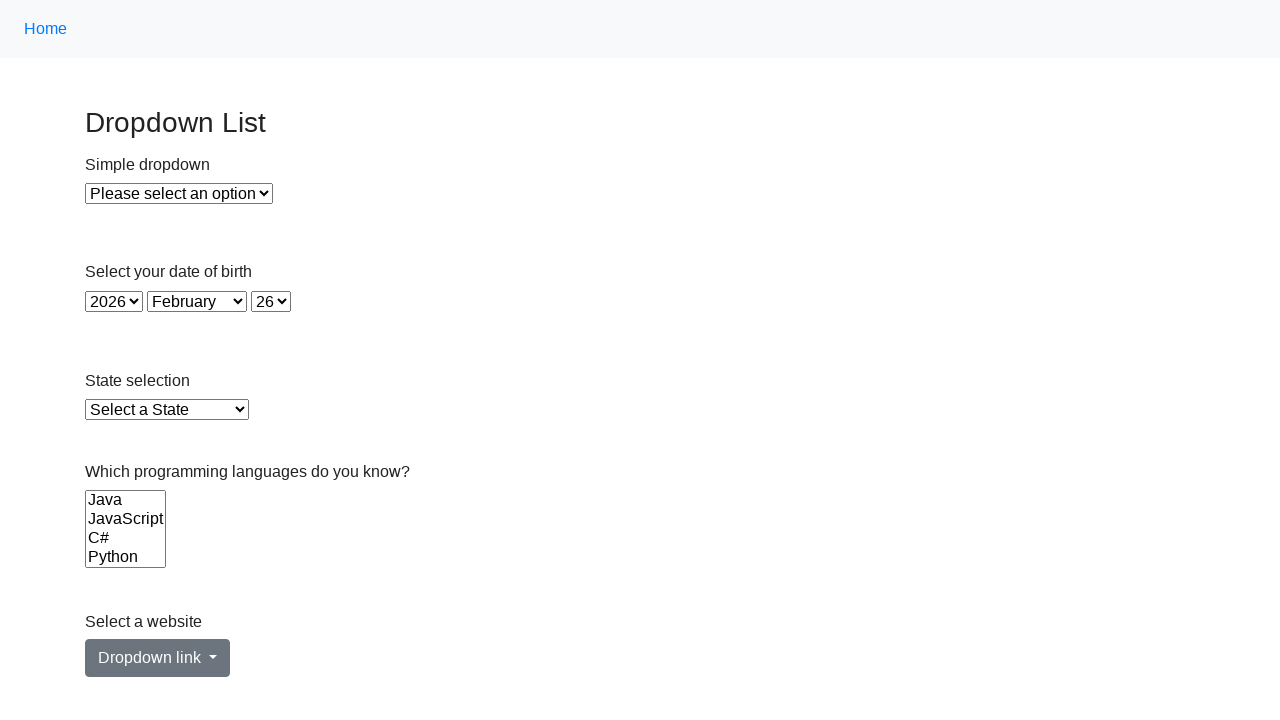

Verified initial selection is 'Select a State'
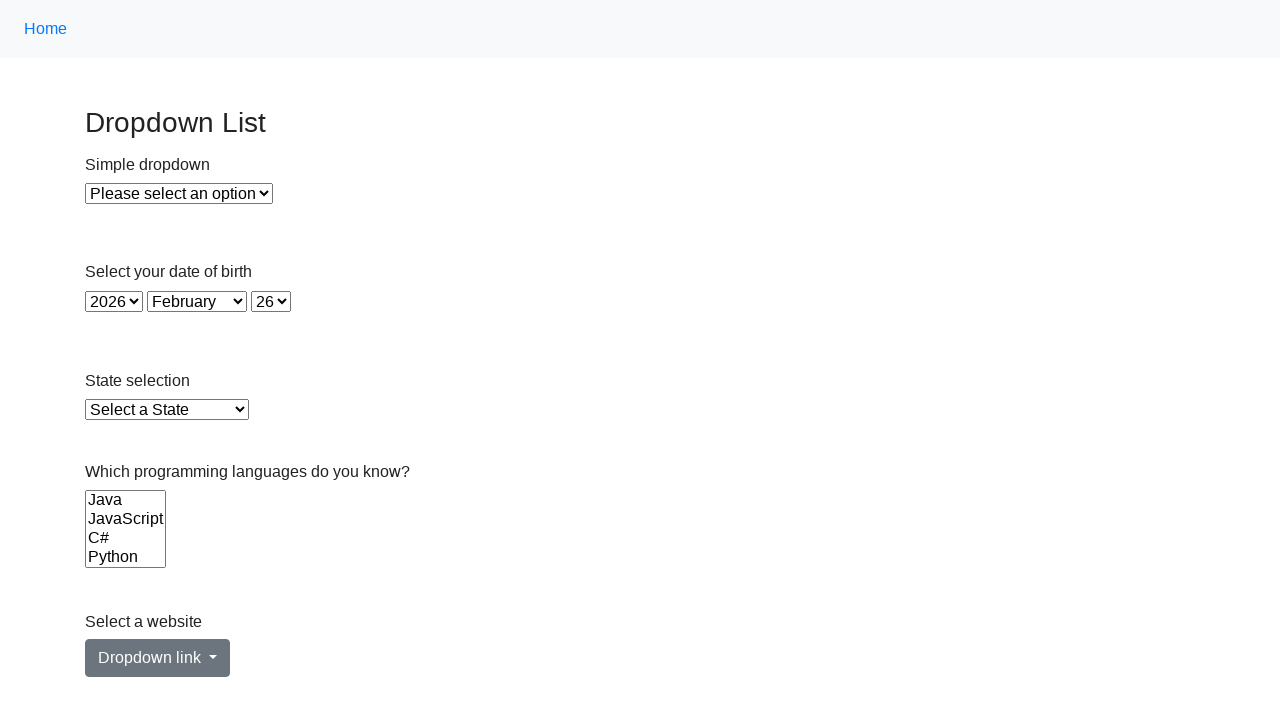

Selected Virginia using visible text on #state
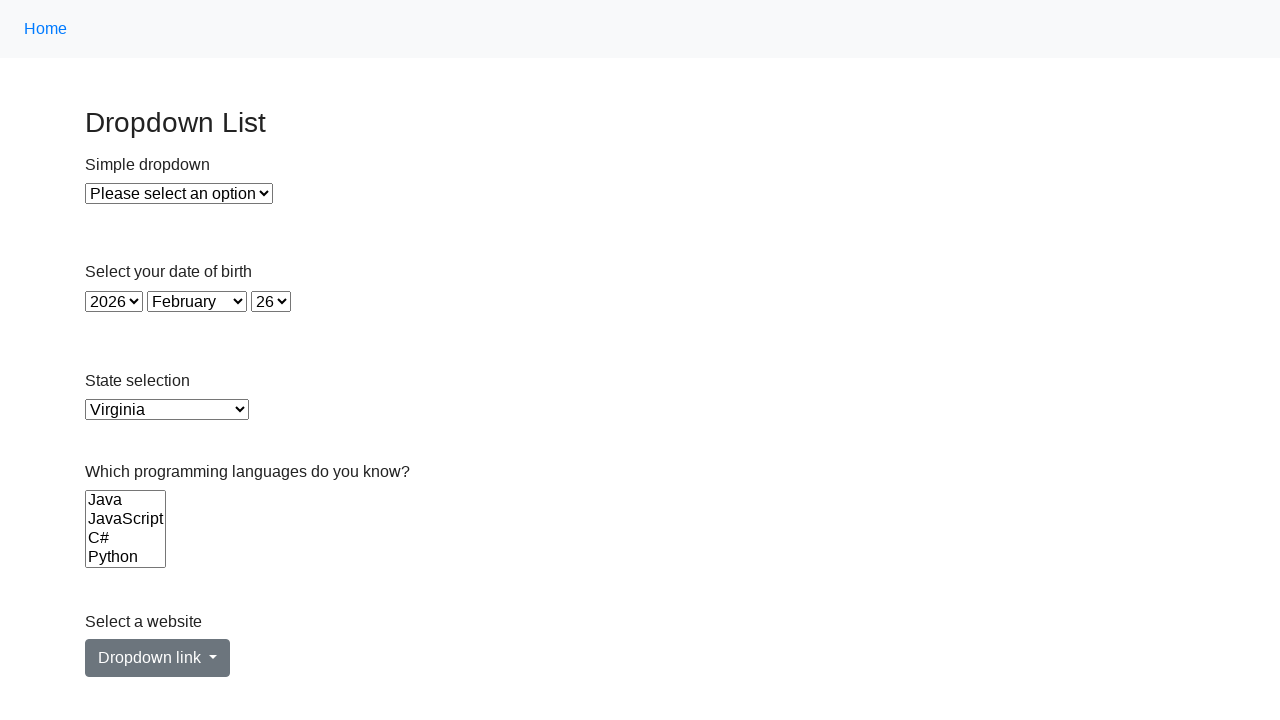

Retrieved current dropdown selection after Virginia selection
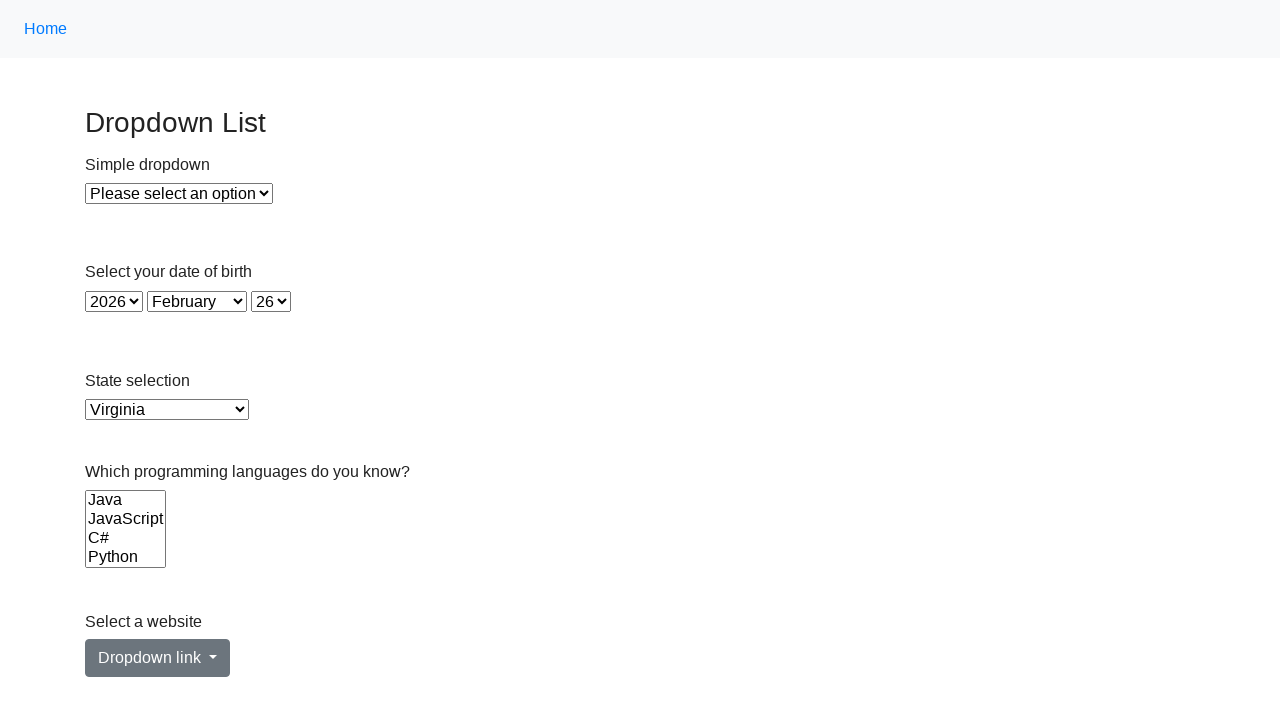

Verified Virginia was selected correctly
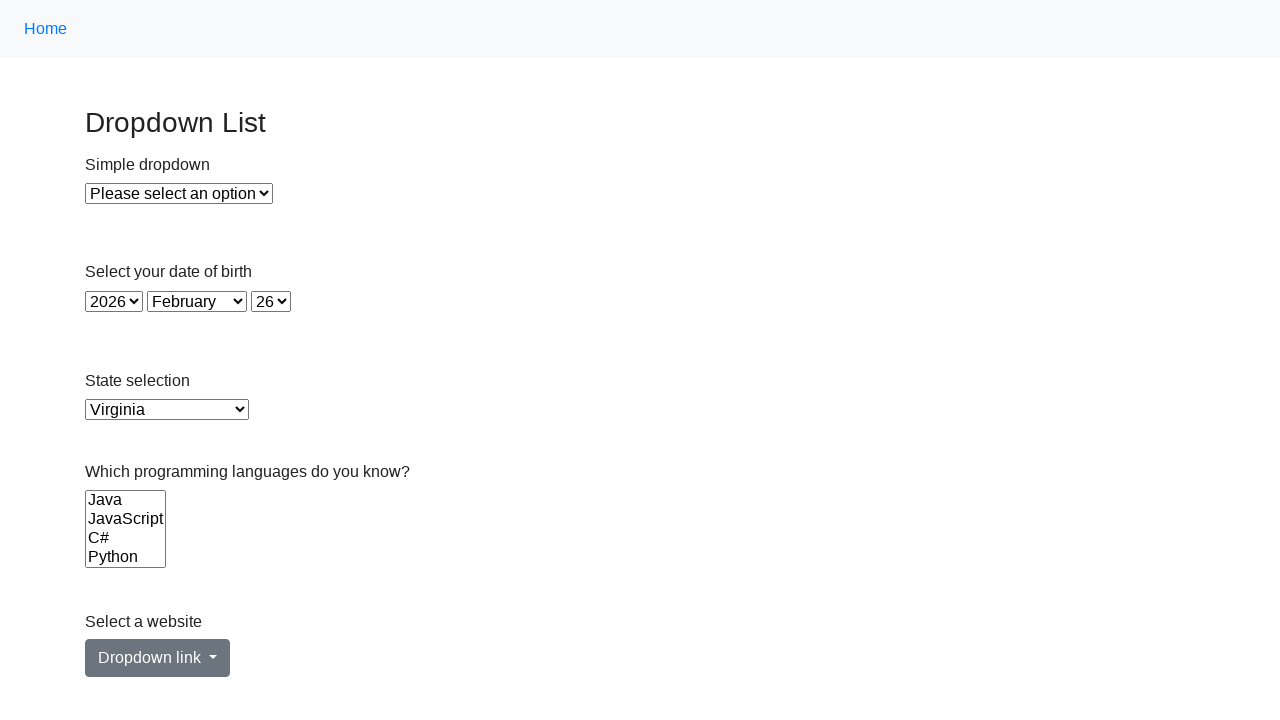

Selected Wyoming using index 51 on #state
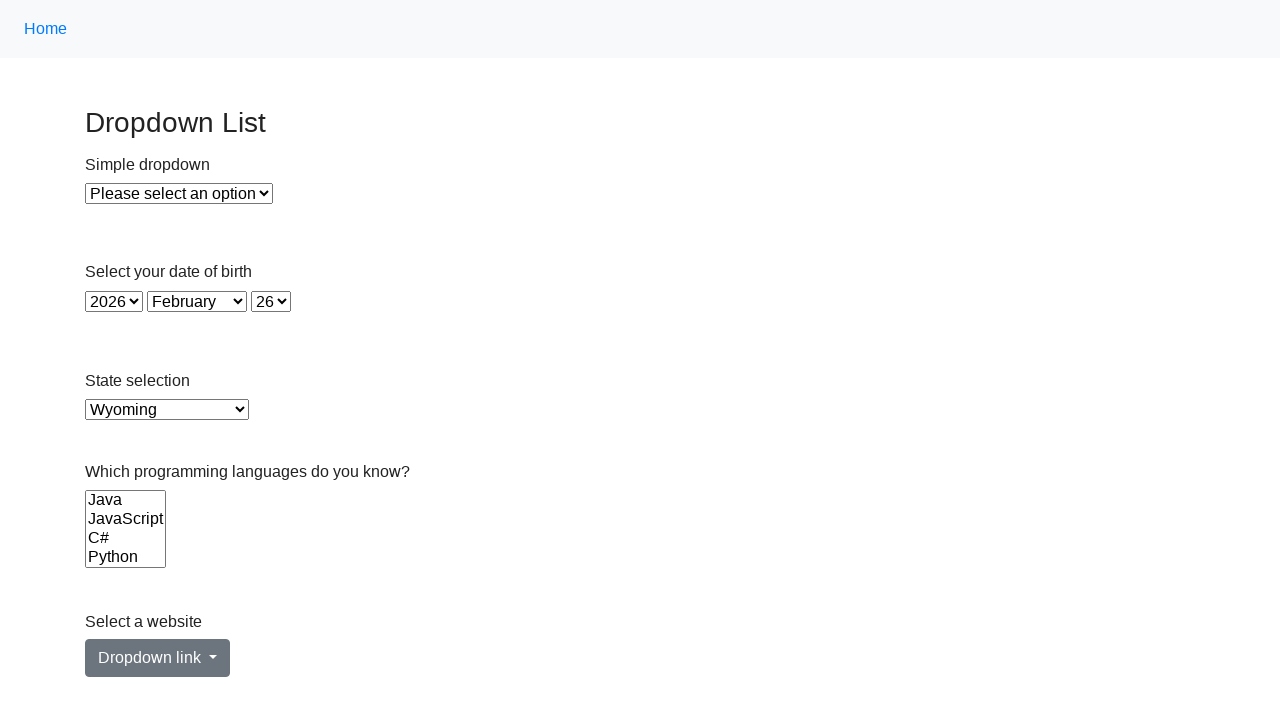

Retrieved current dropdown selection after Wyoming selection
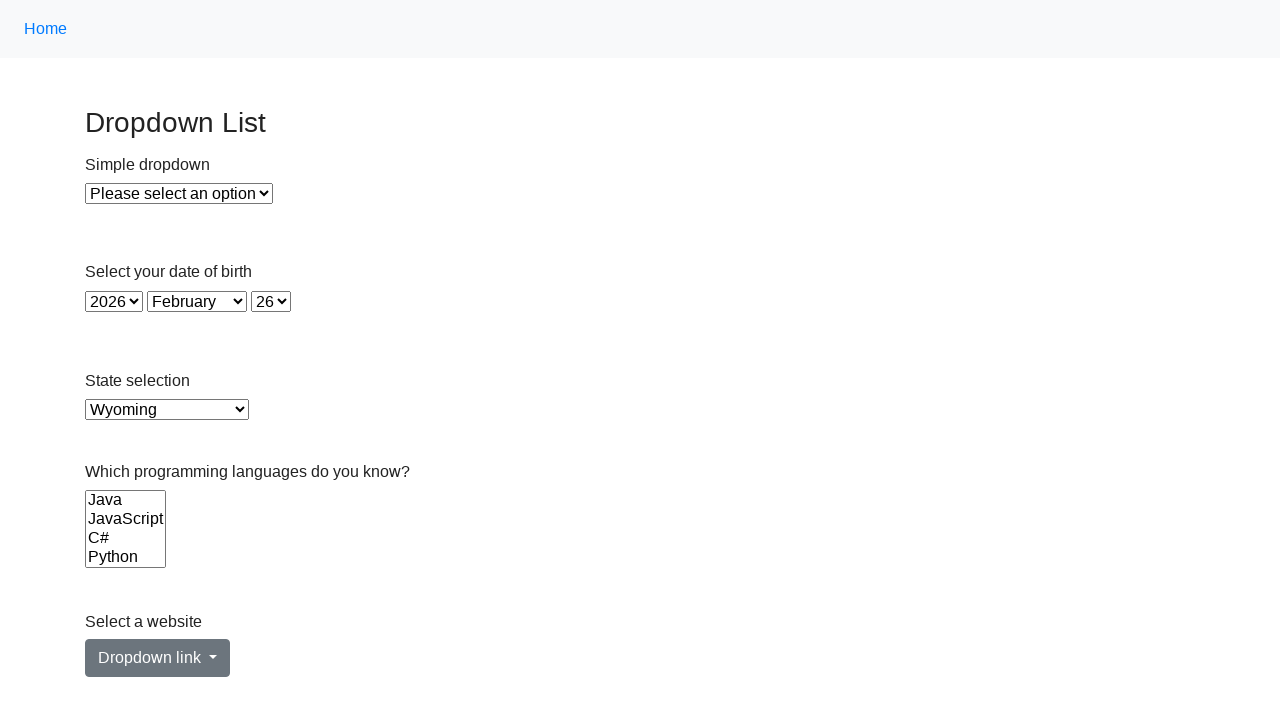

Verified Wyoming was selected correctly
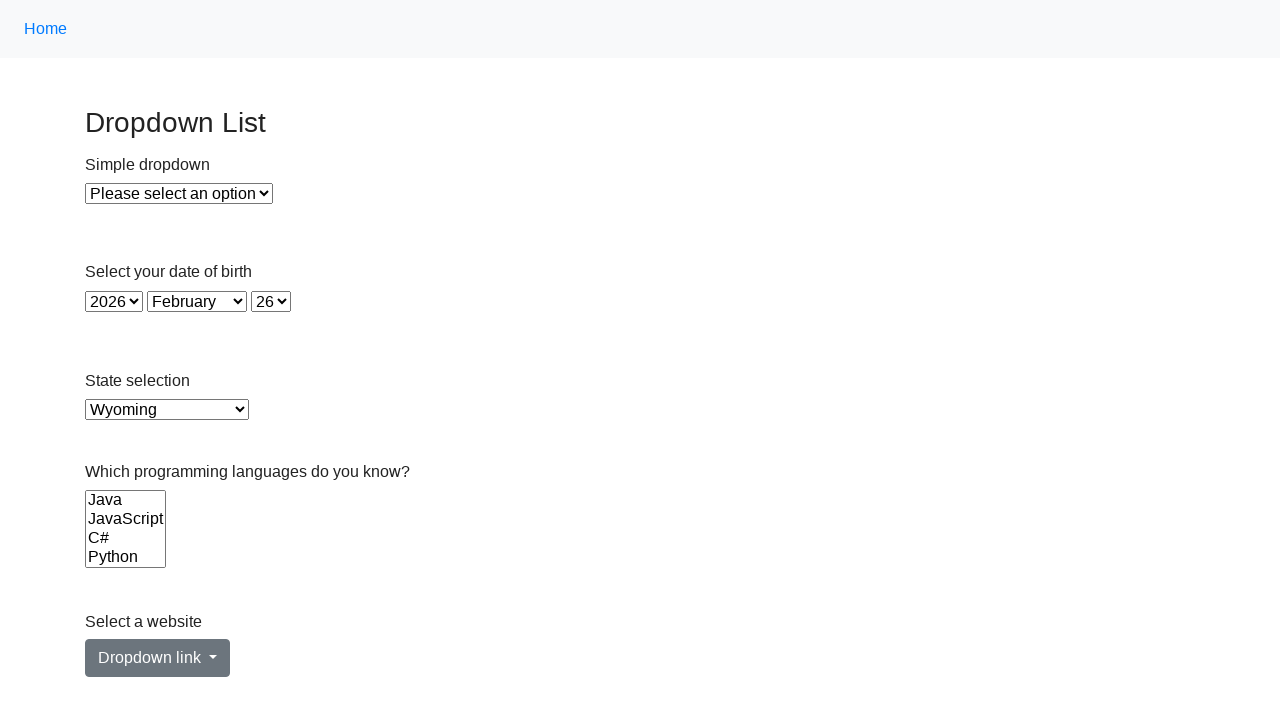

Selected Texas using value 'TX' on #state
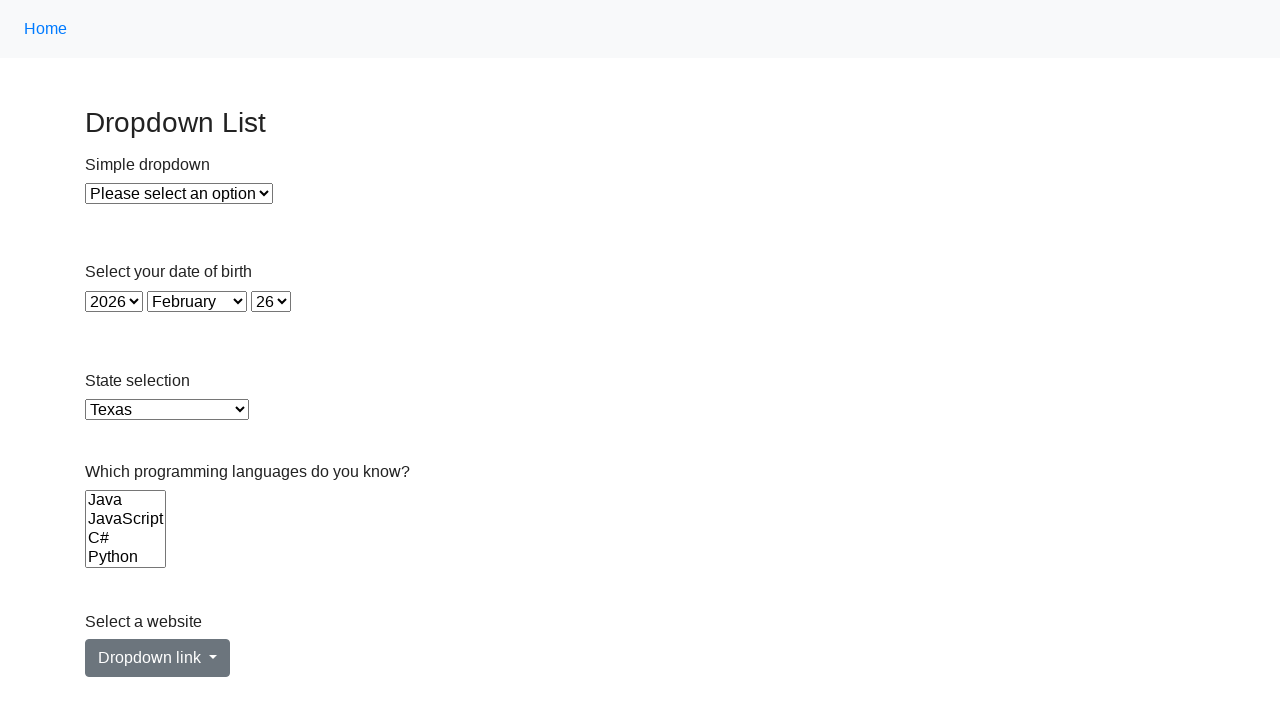

Retrieved current dropdown selection after Texas selection
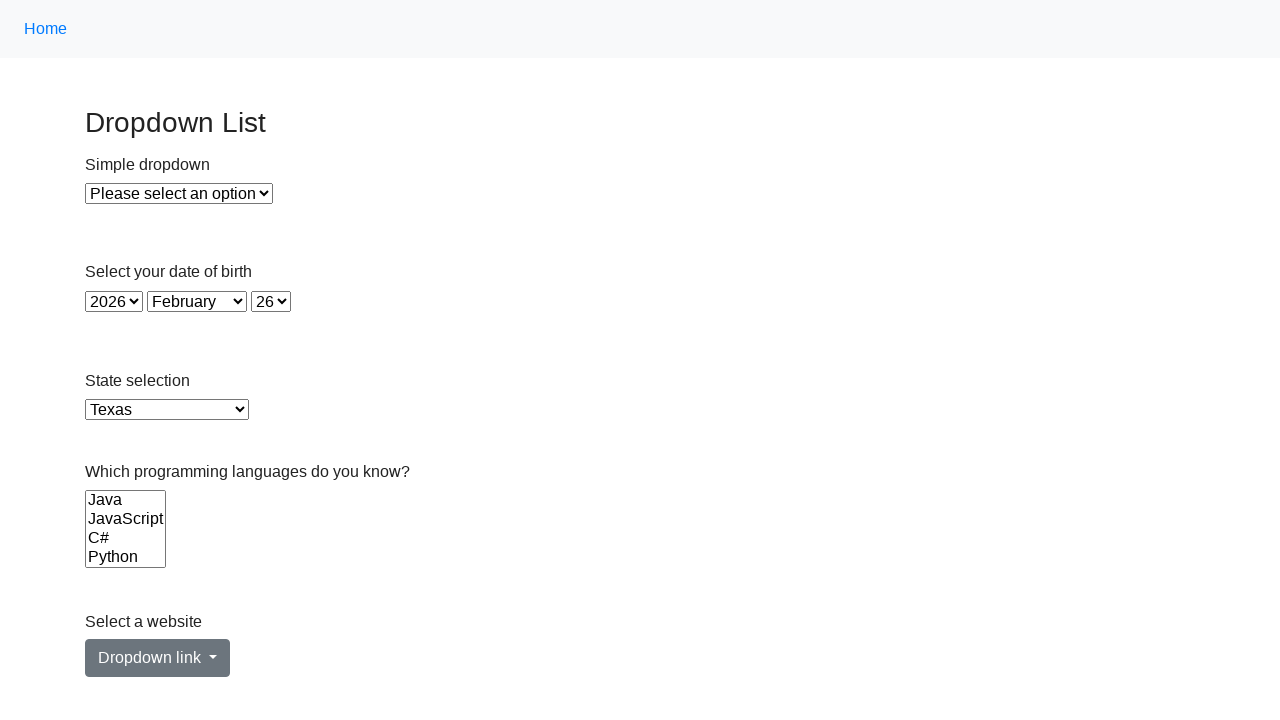

Verified Texas was selected correctly
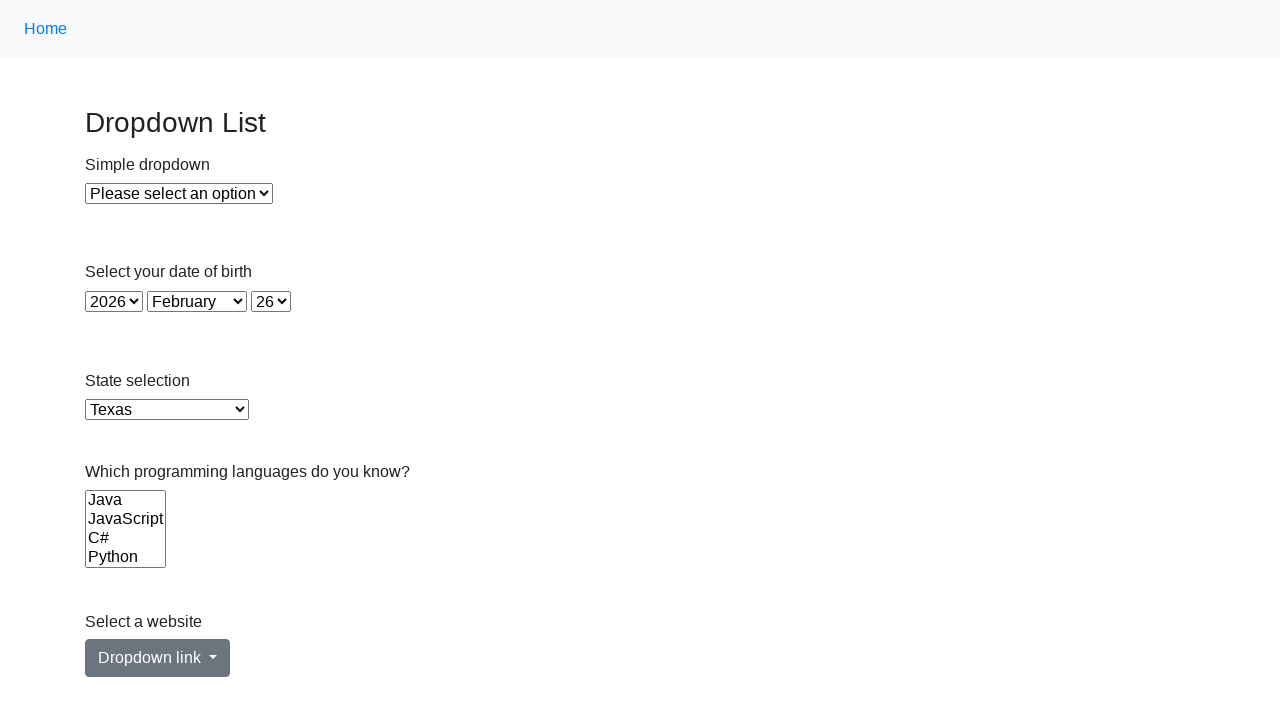

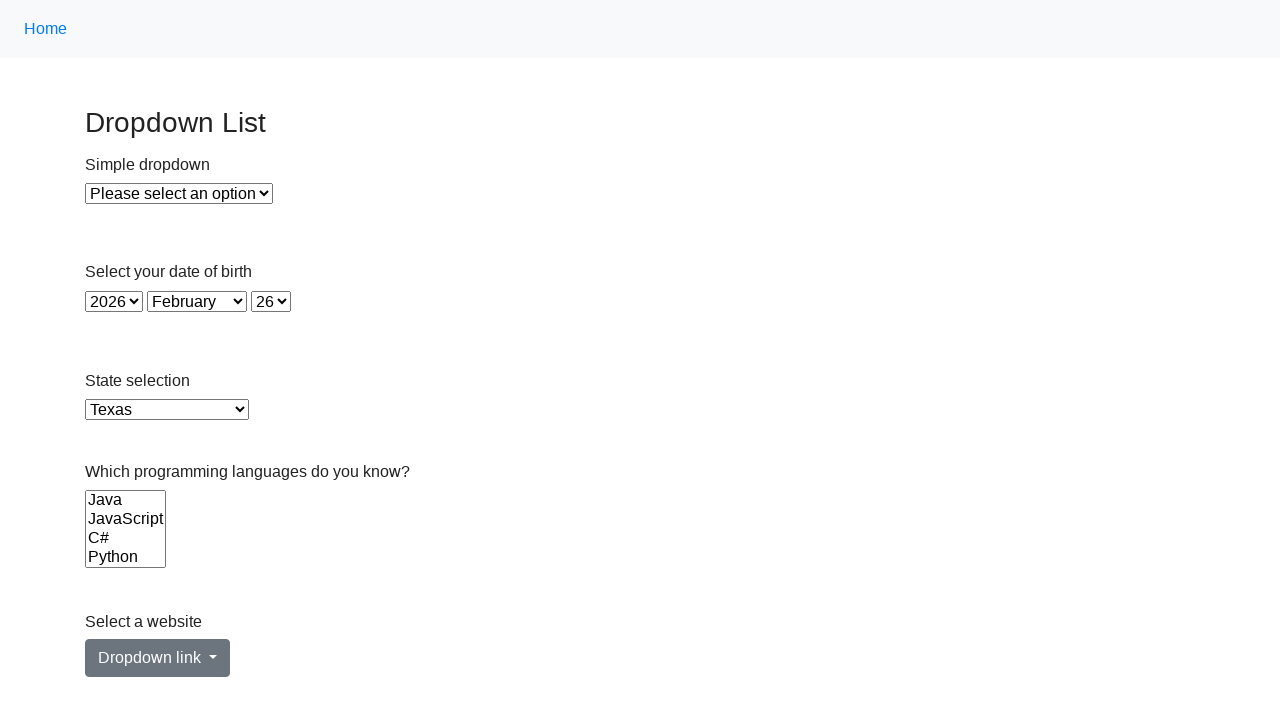